Tests that the homepage displays exactly 3 featured images by checking for elements with the 'img' class

Starting URL: https://www.morganwebdev.org/

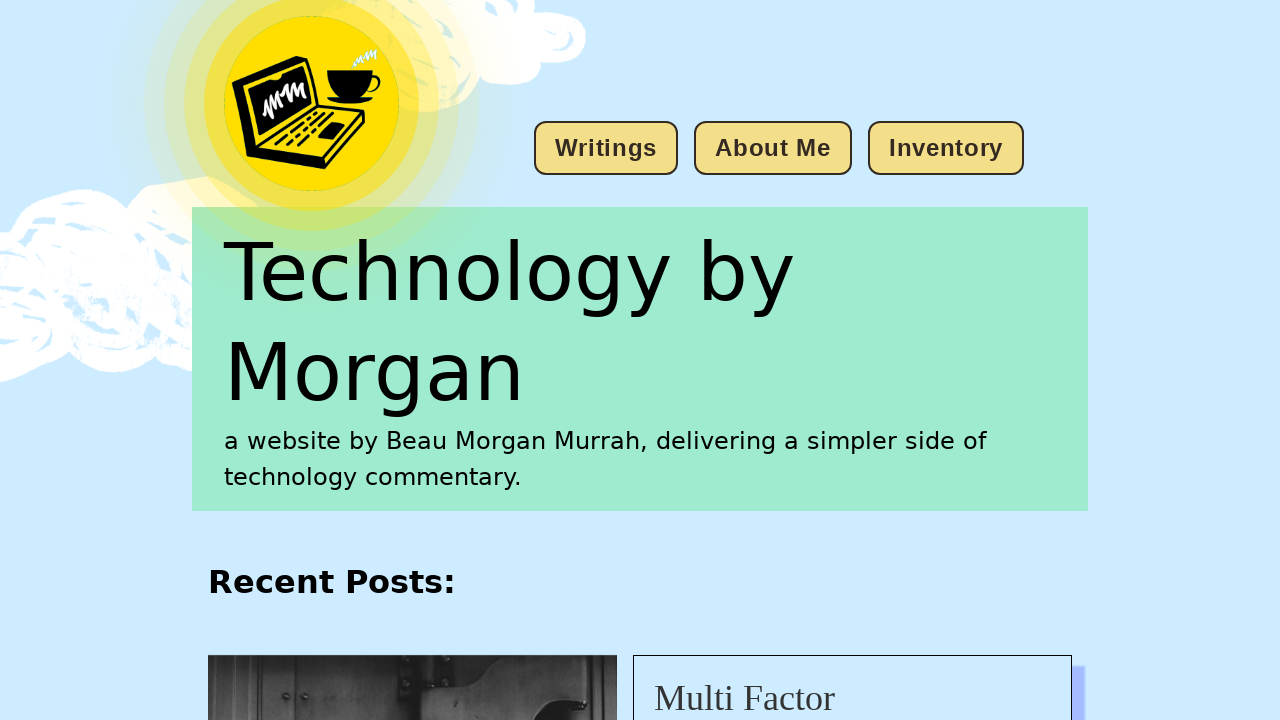

Waited for images with 'img' class to load on homepage
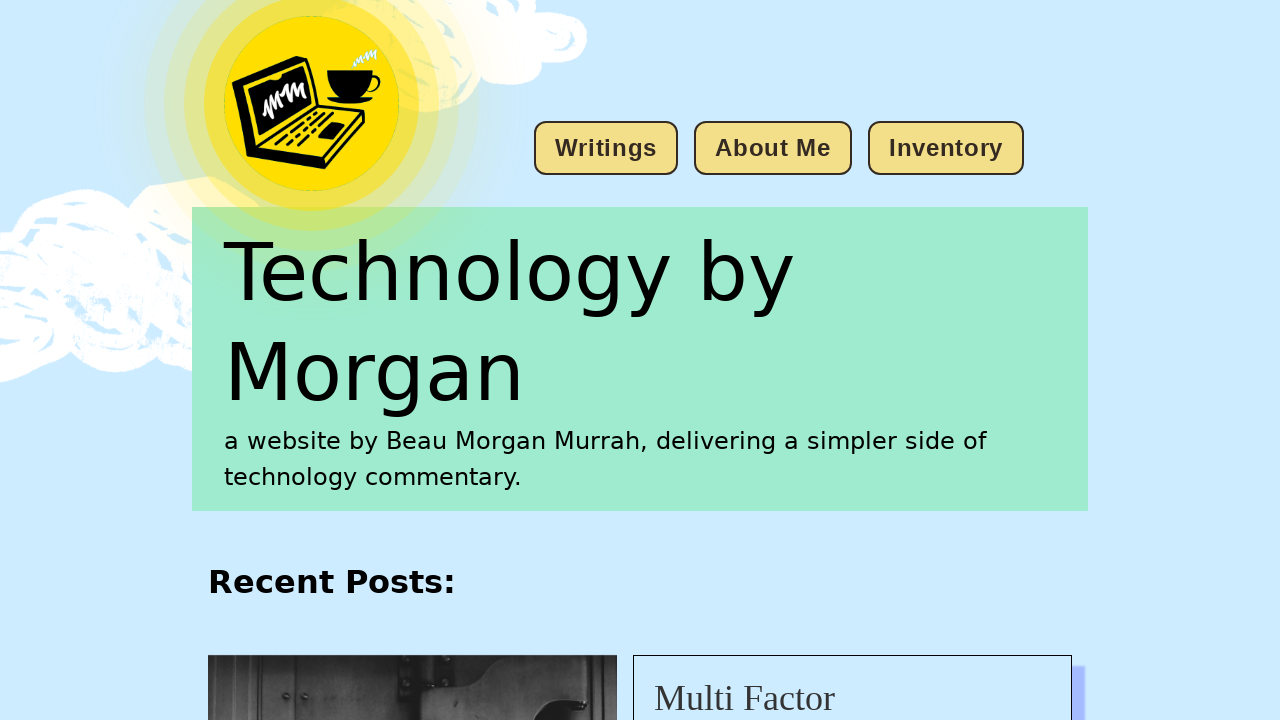

Verified exactly 3 featured images are displayed on main page
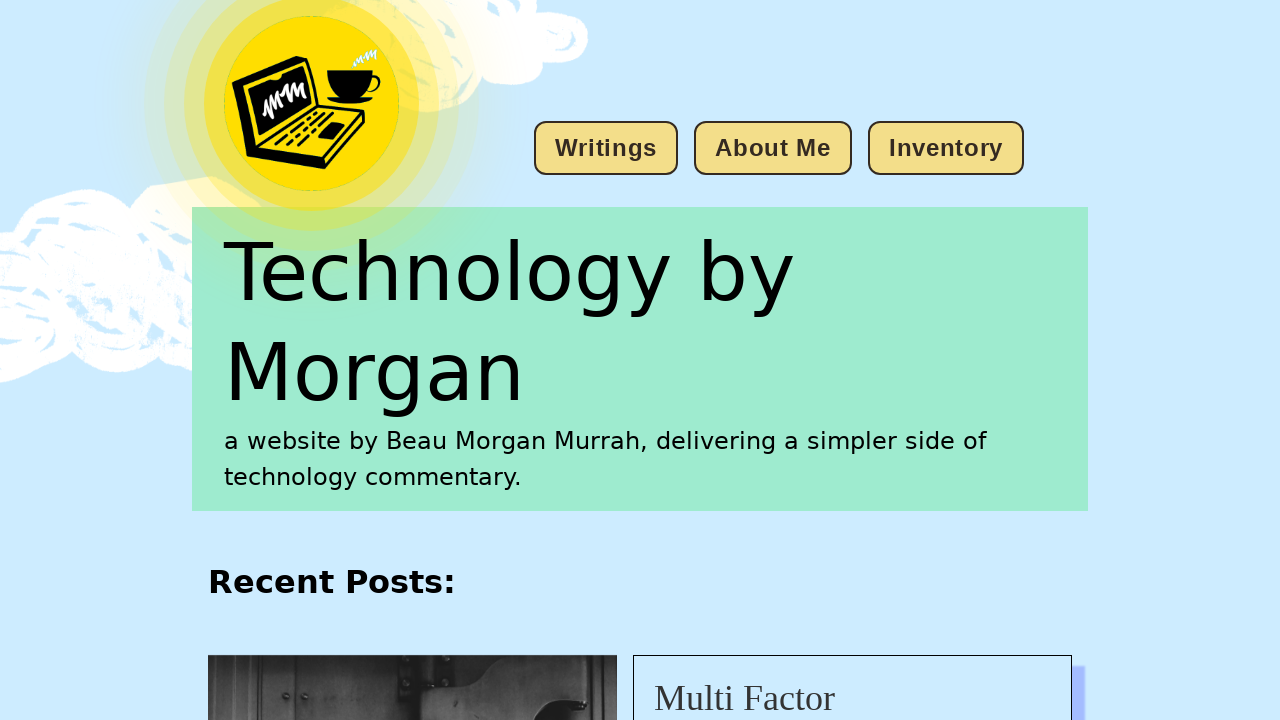

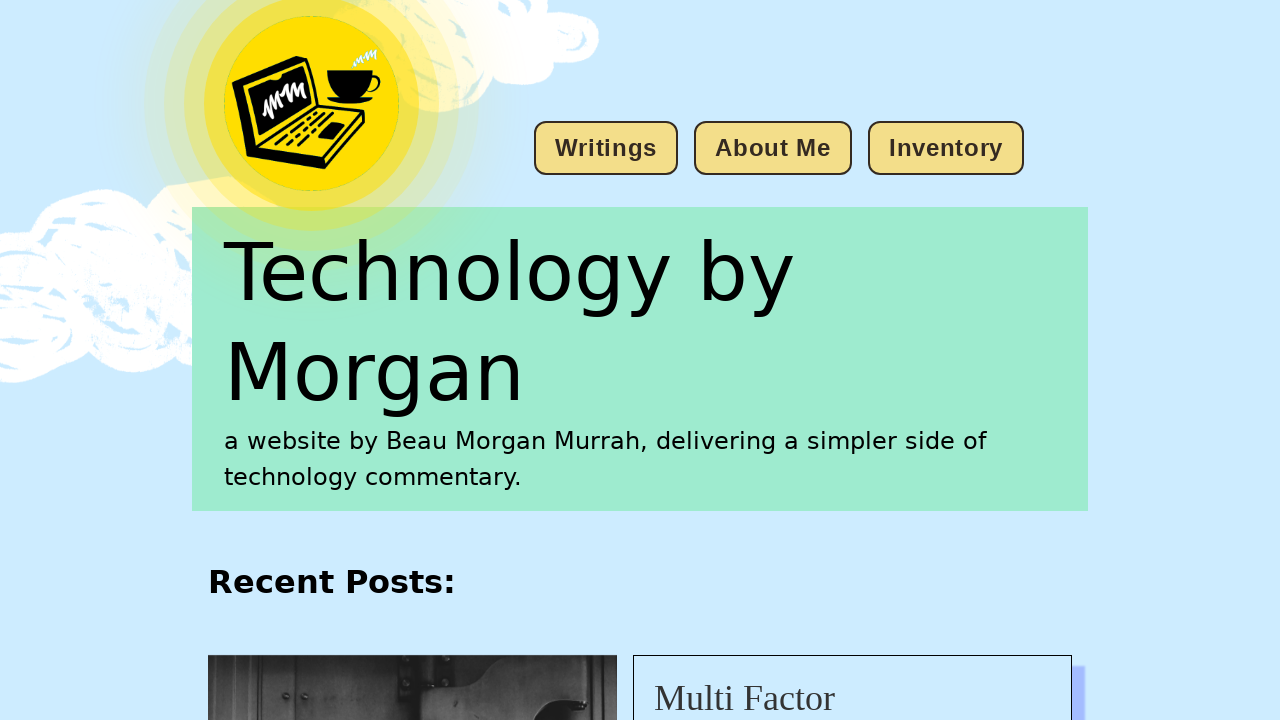